Navigates to Copa Airlines topics page and scrolls to a specific element on the page to bring it into view.

Starting URL: https://www.copaair.com/es-pa/todos-los-temas/

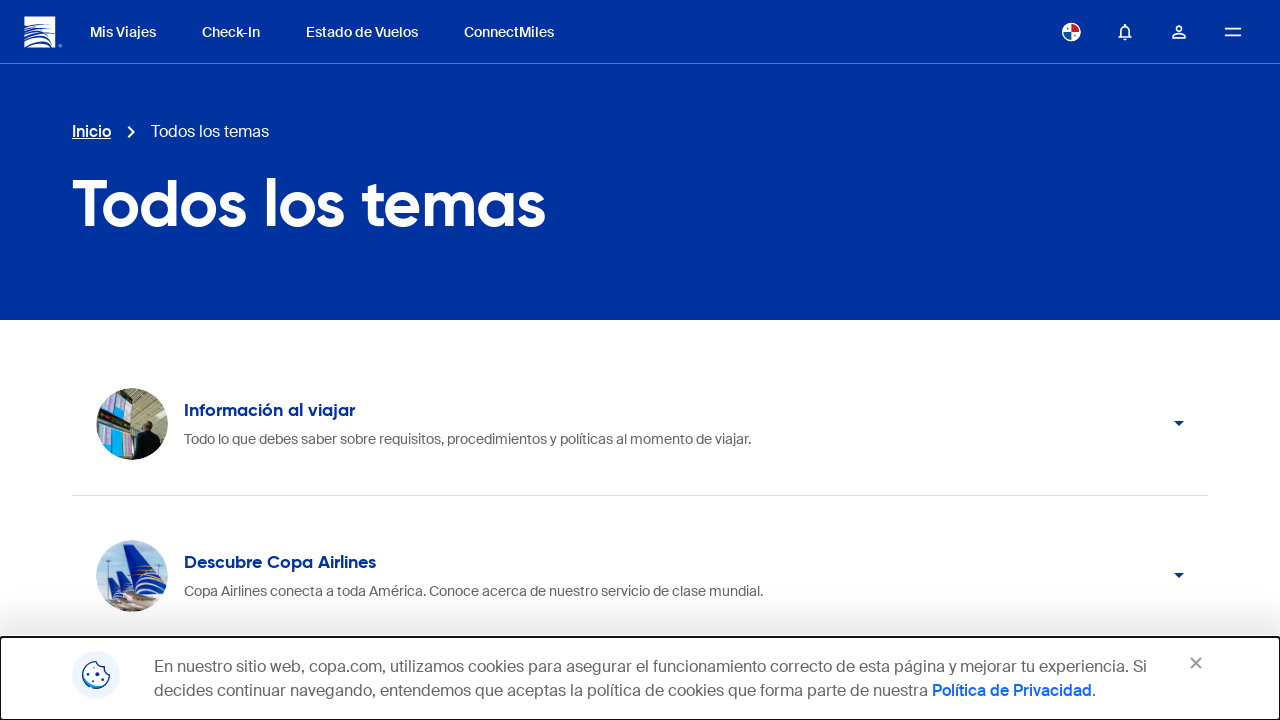

Waited for page to load completely (networkidle state)
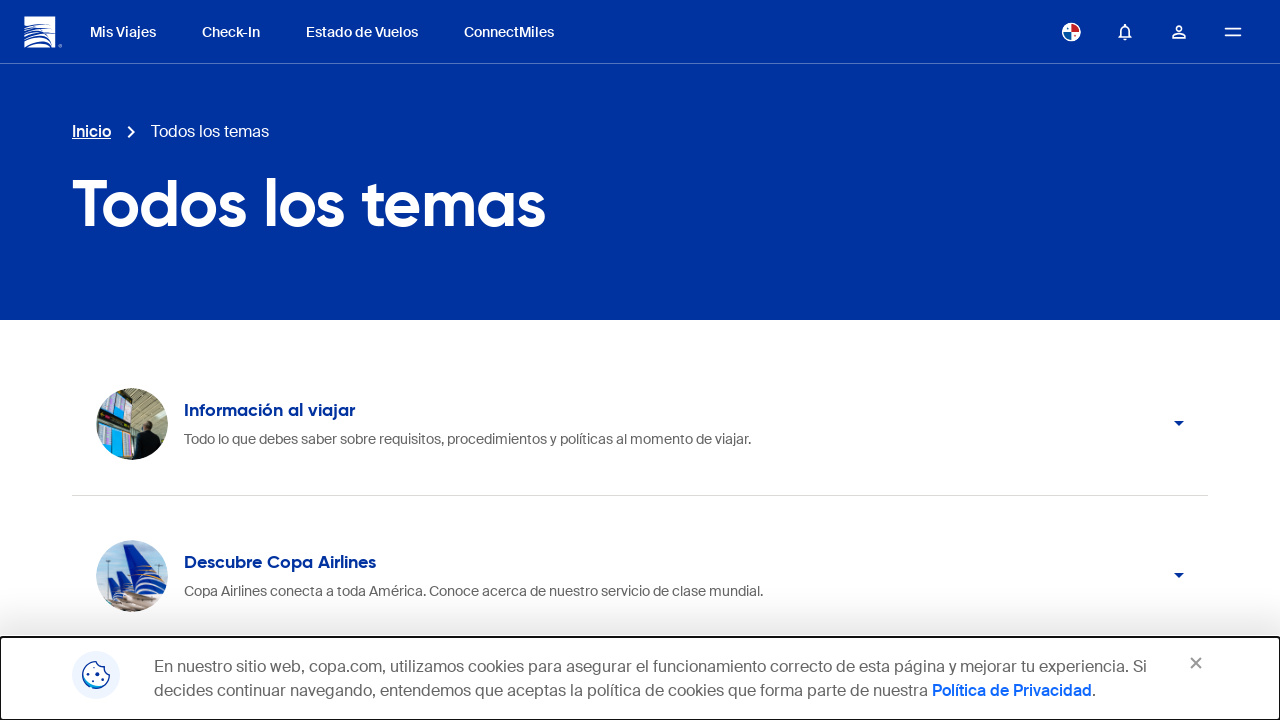

Waited for target element (#__next) to be present
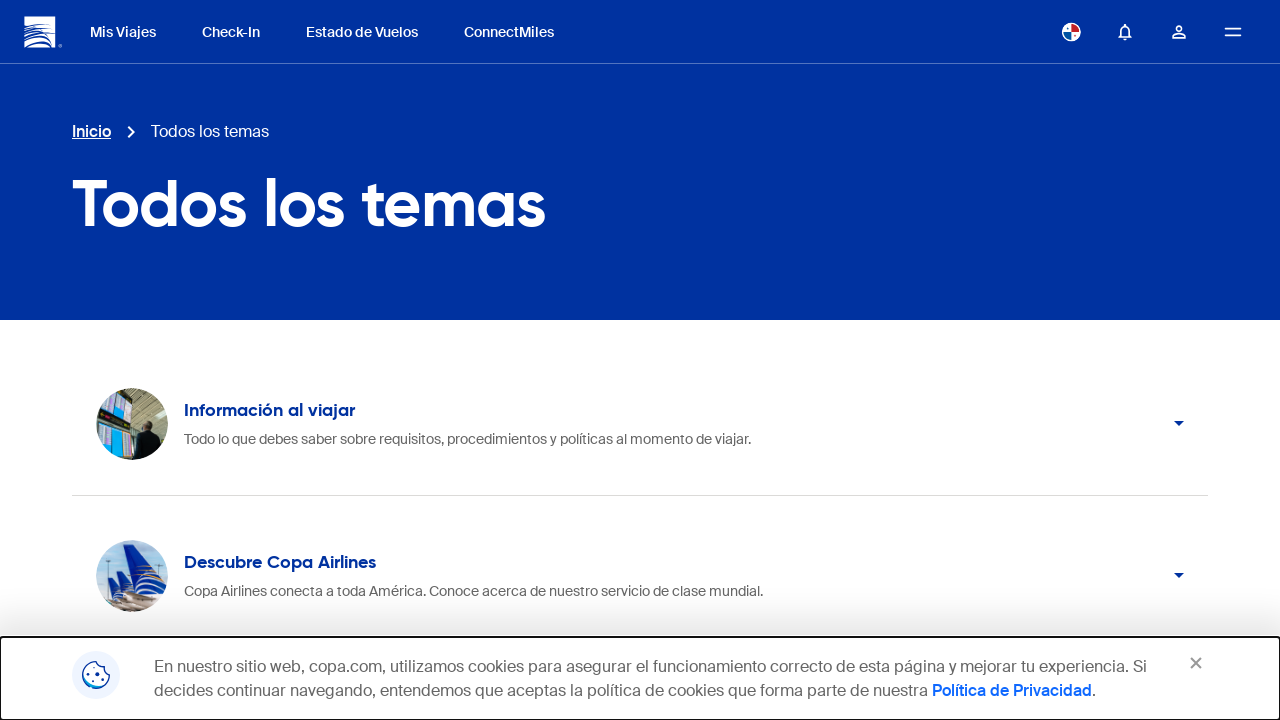

Scrolled element (#__next) into view at center of screen
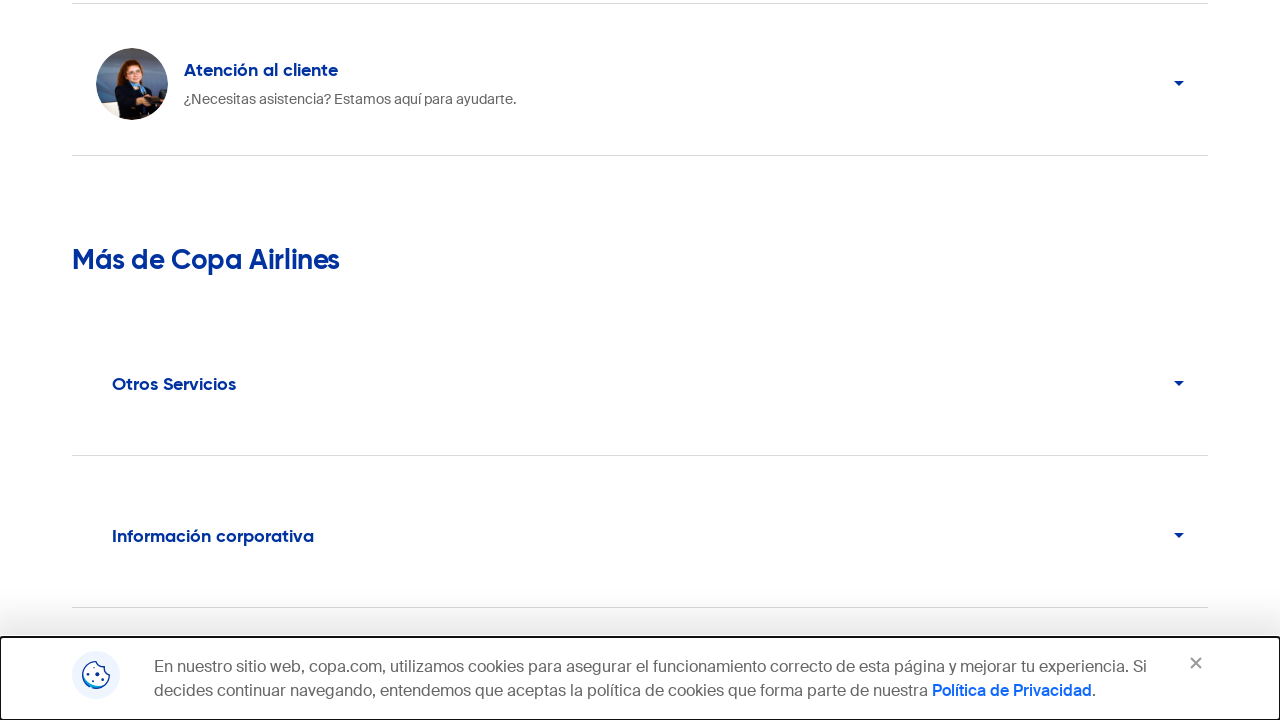

Waited 1 second for scroll animation to complete
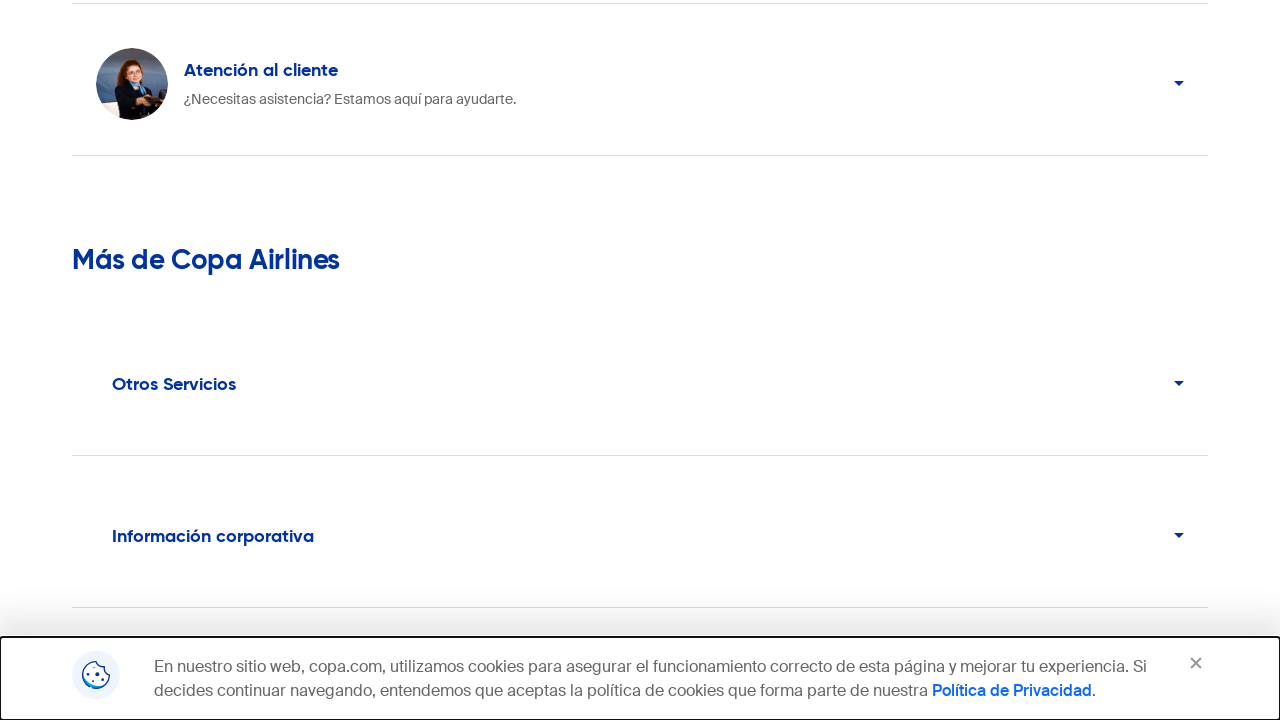

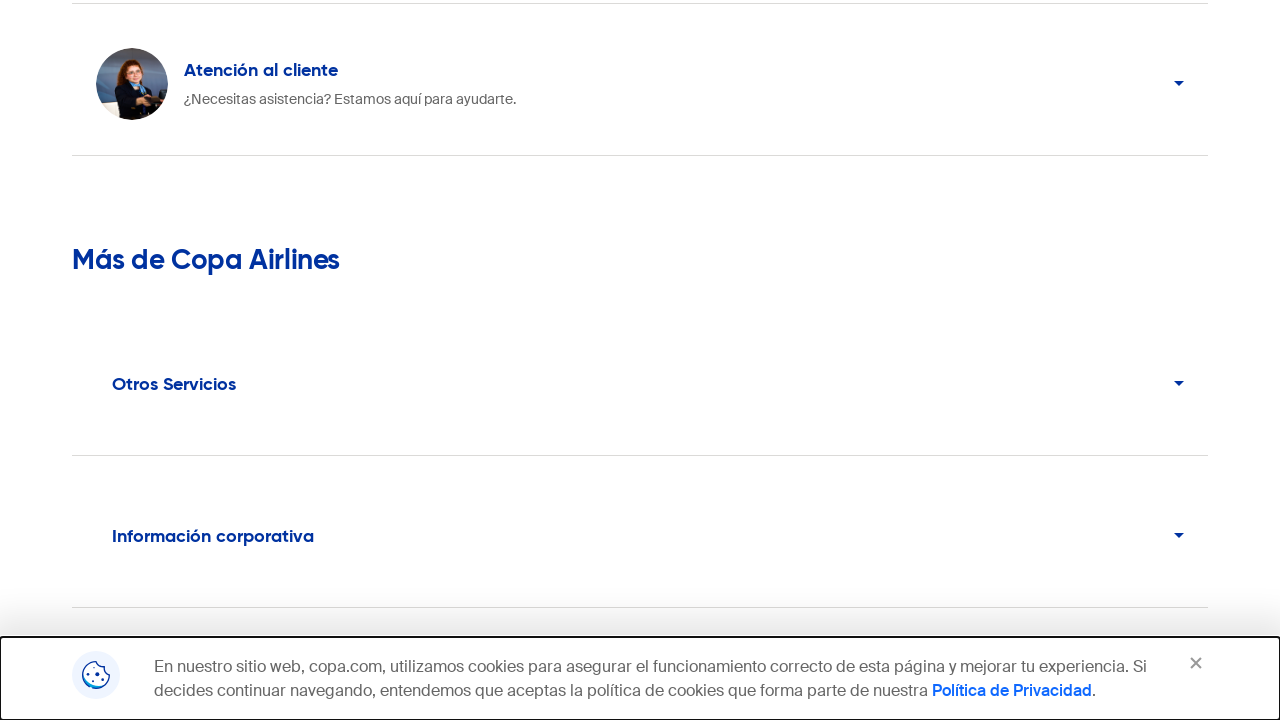